Creates a new paste on Pastebin by filling in the text content, selecting a 10-minute expiration time, entering a paste name, and clicking the create button.

Starting URL: https://pastebin.com

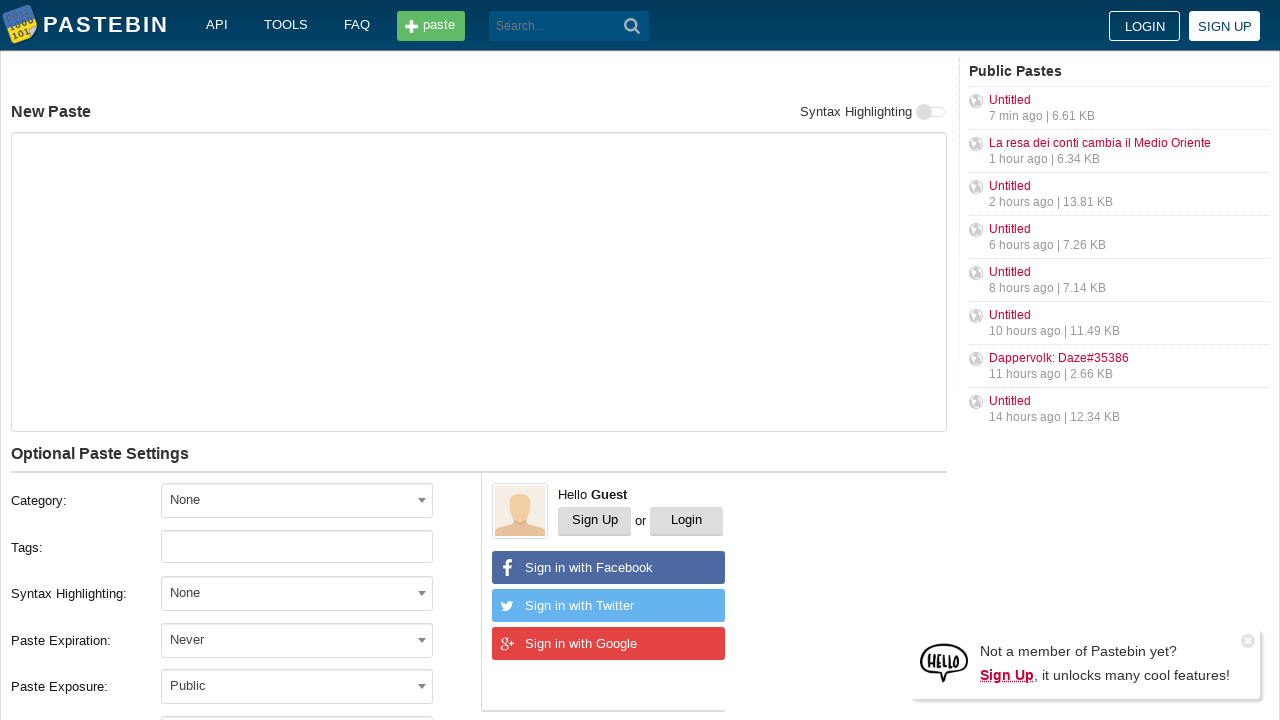

Filled paste text content with 'Hello from WebDriver' on #postform-text
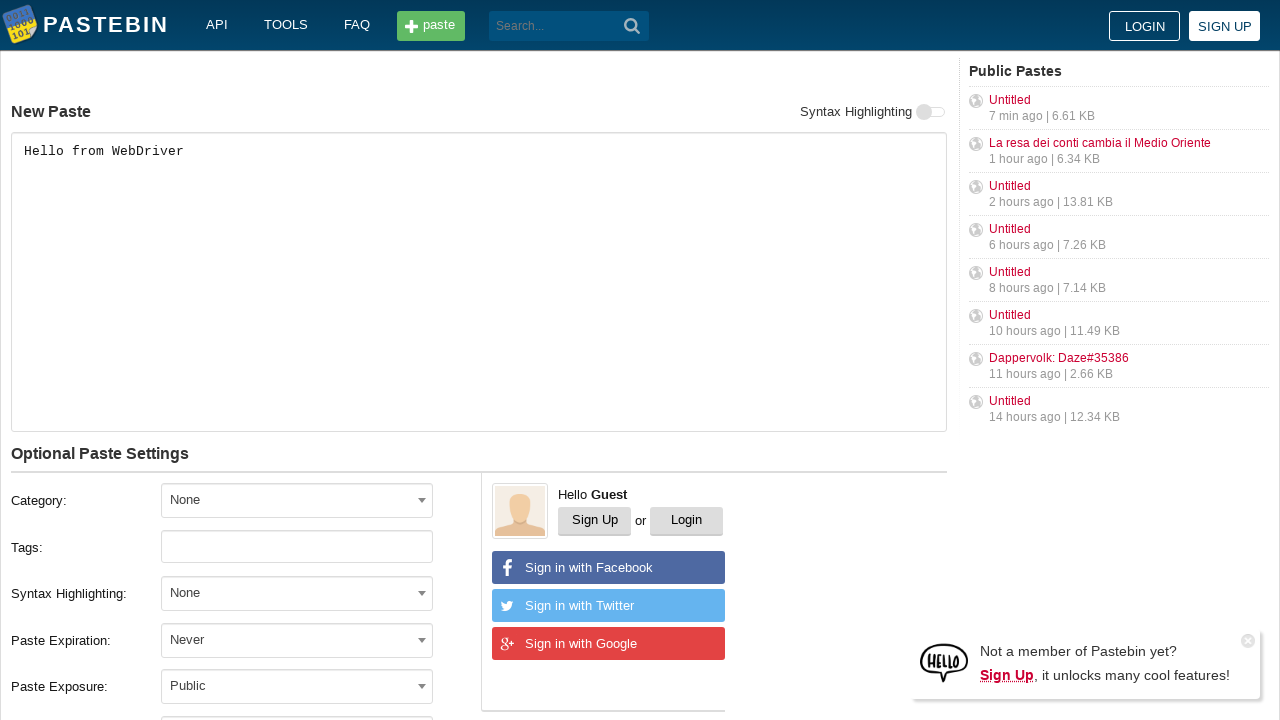

Clicked expiration dropdown to open it at (297, 640) on #select2-postform-expiration-container
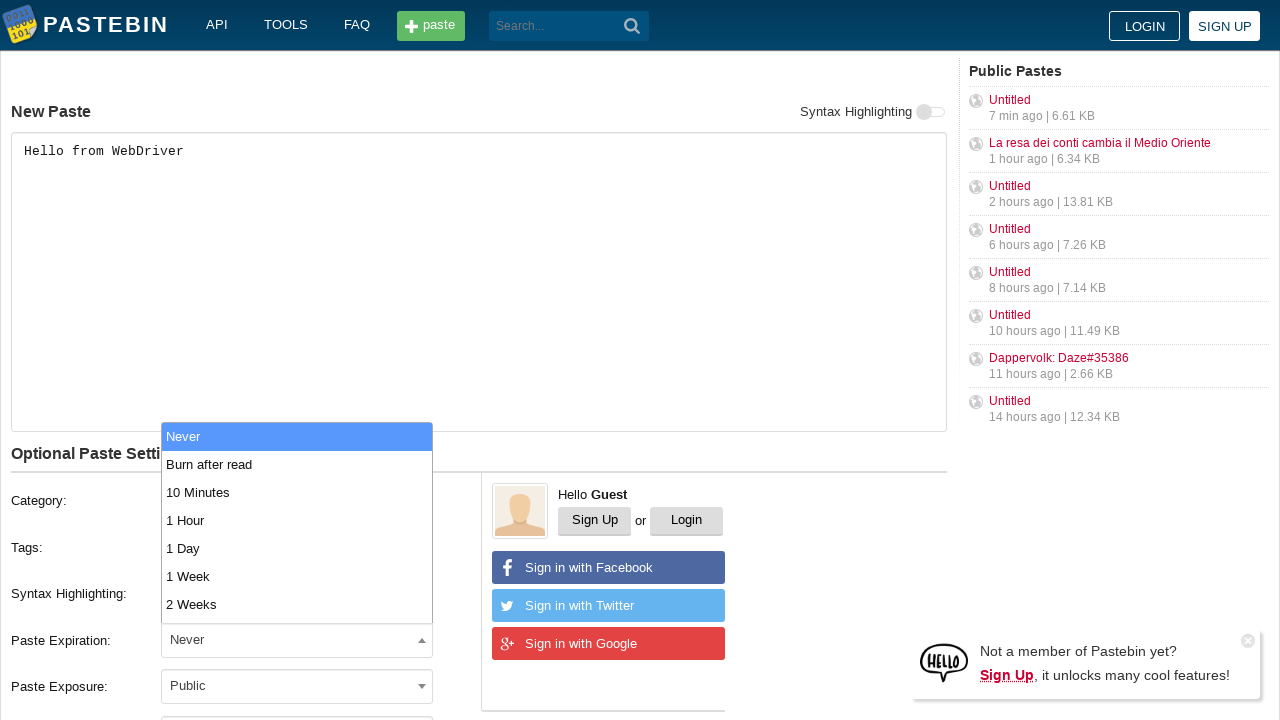

Selected 10 Minutes expiration option at (297, 492) on xpath=//li[text()='10 Minutes']
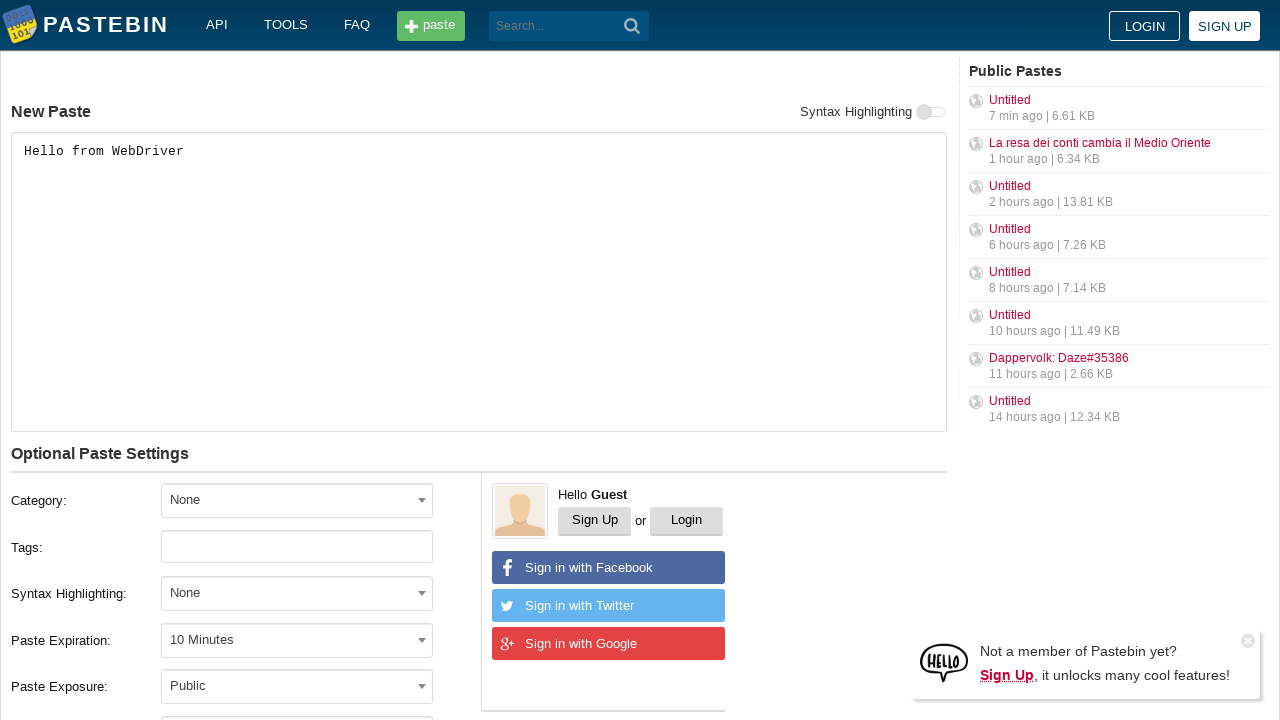

Filled paste name with 'helloweb' on #postform-name
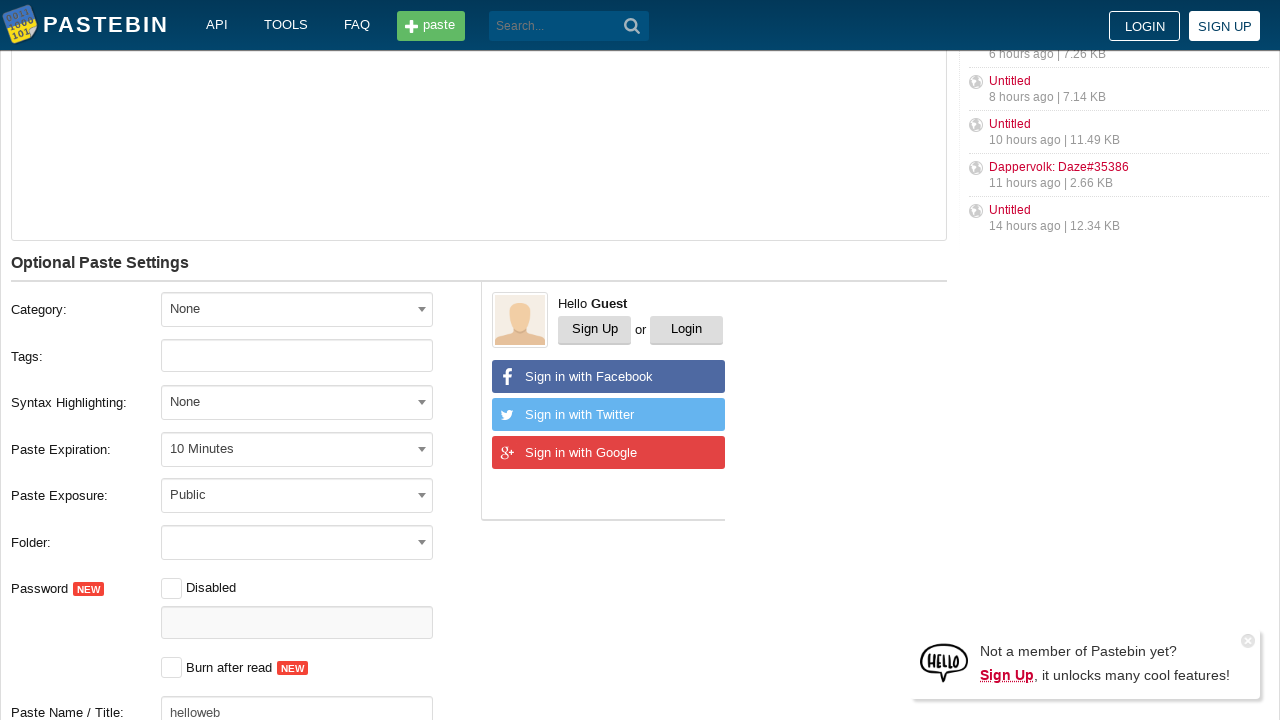

Clicked create paste button at (240, 400) on button.btn.-big
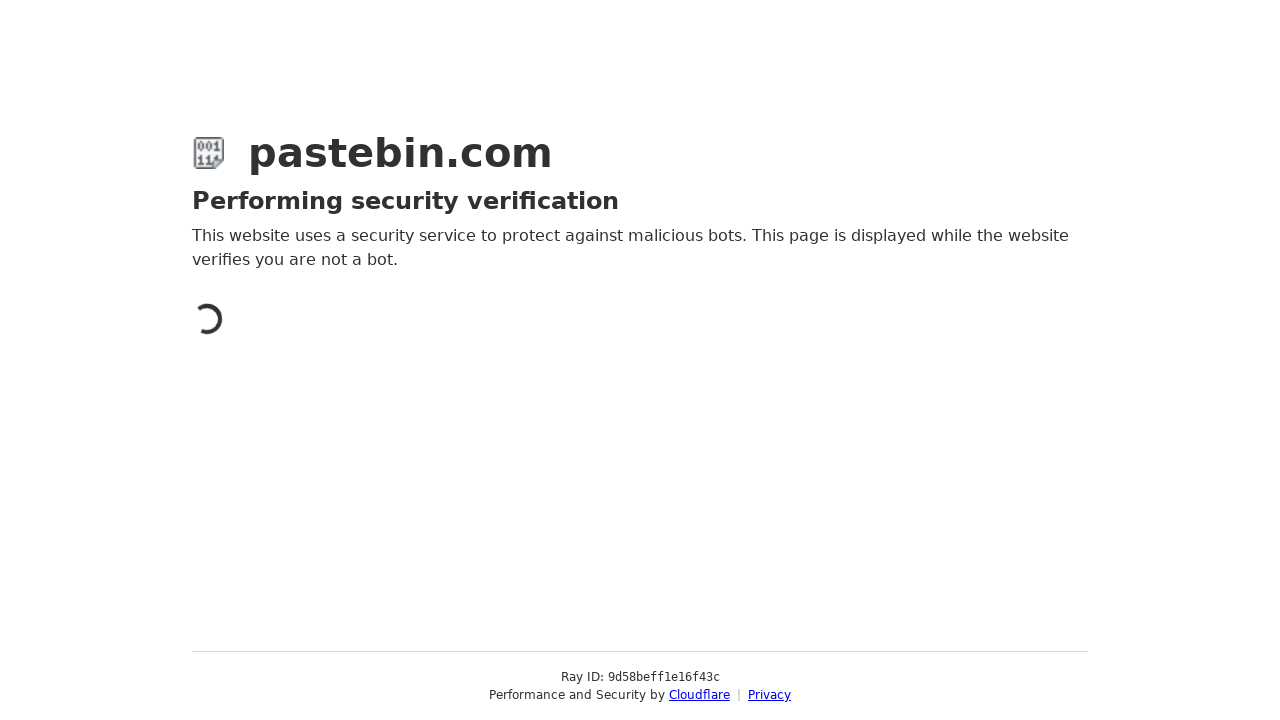

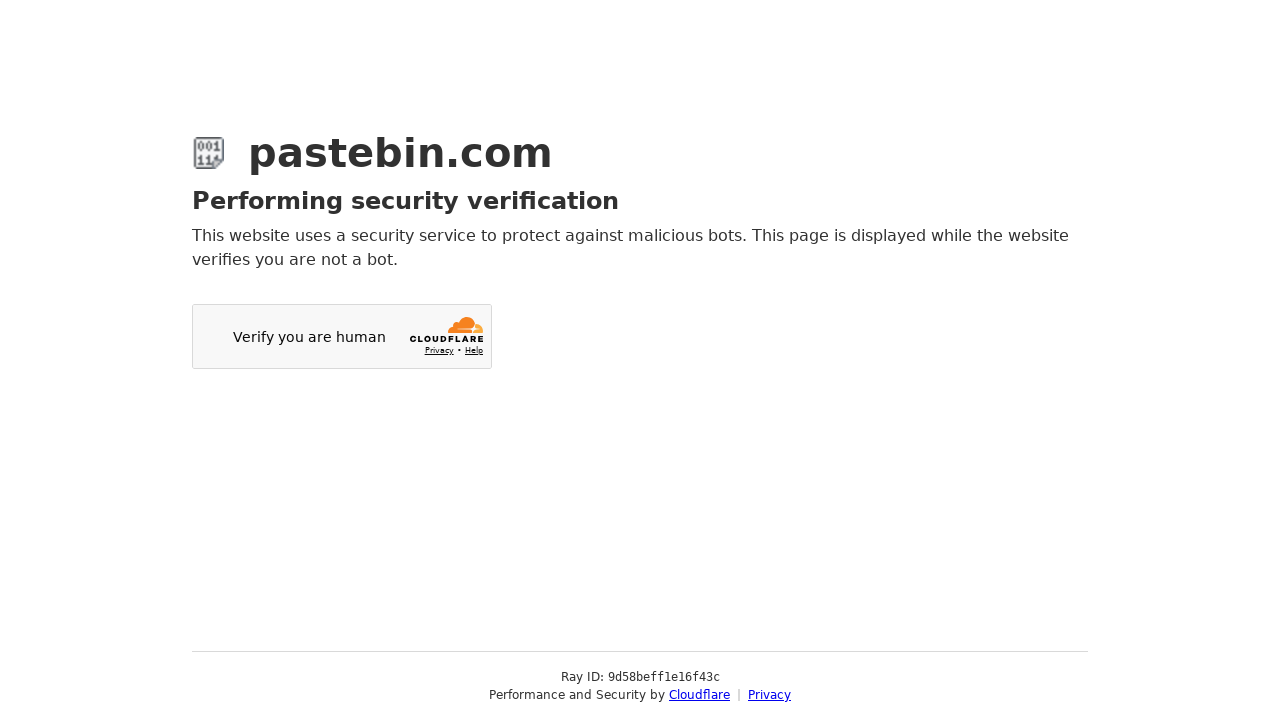